Tests a math exercise page by reading two numbers, calculating their sum, selecting the result from a dropdown, and submitting the form

Starting URL: https://suninjuly.github.io/selects1.html

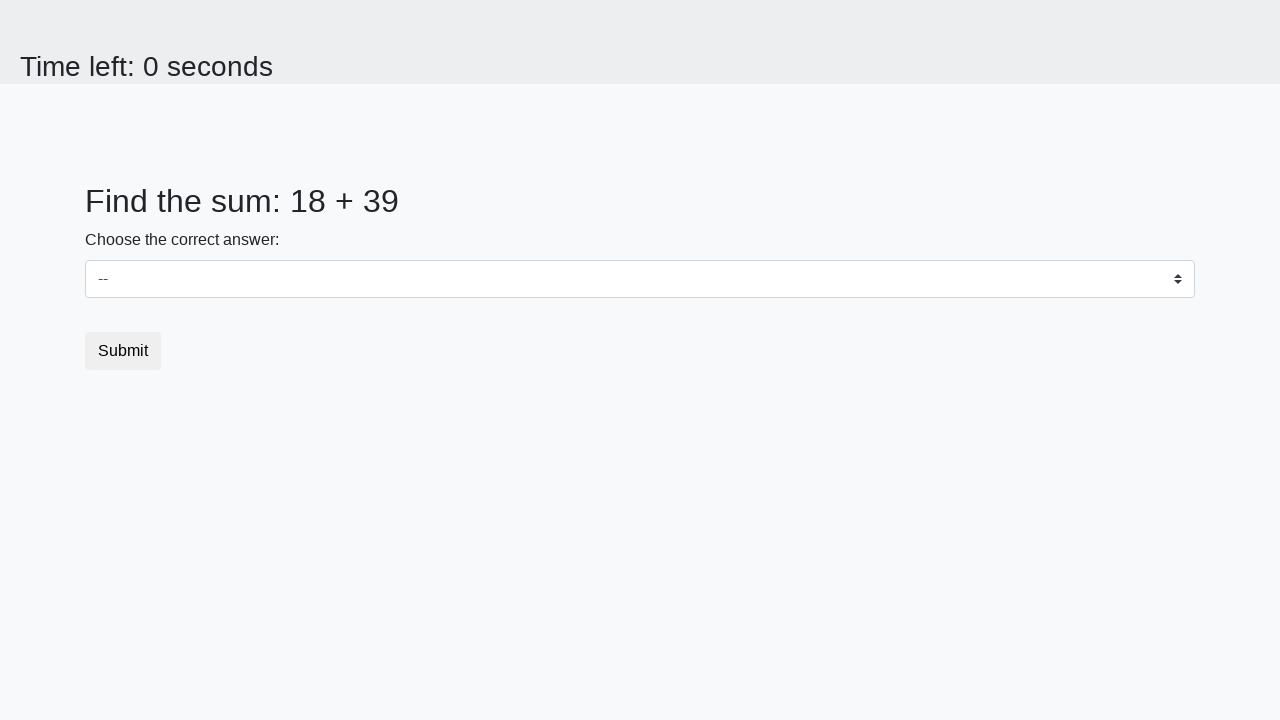

Located first number element (#num1)
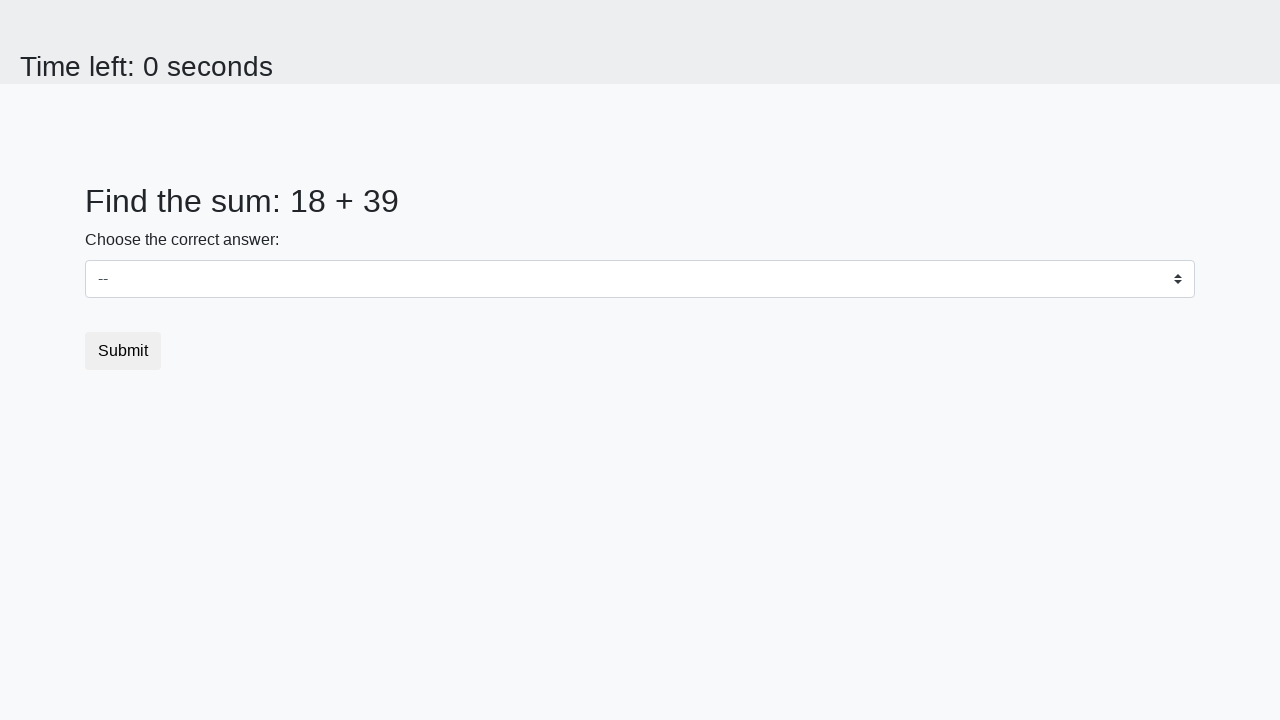

Located second number element (#num2)
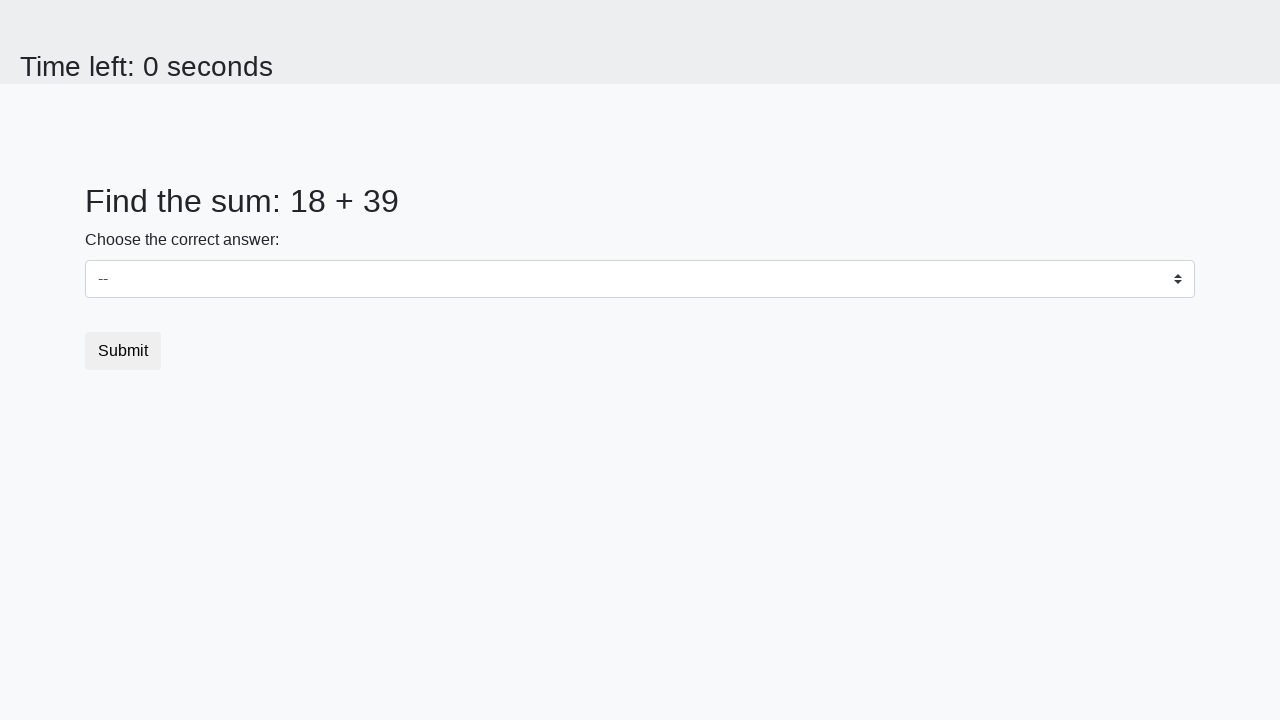

Read first number: 18
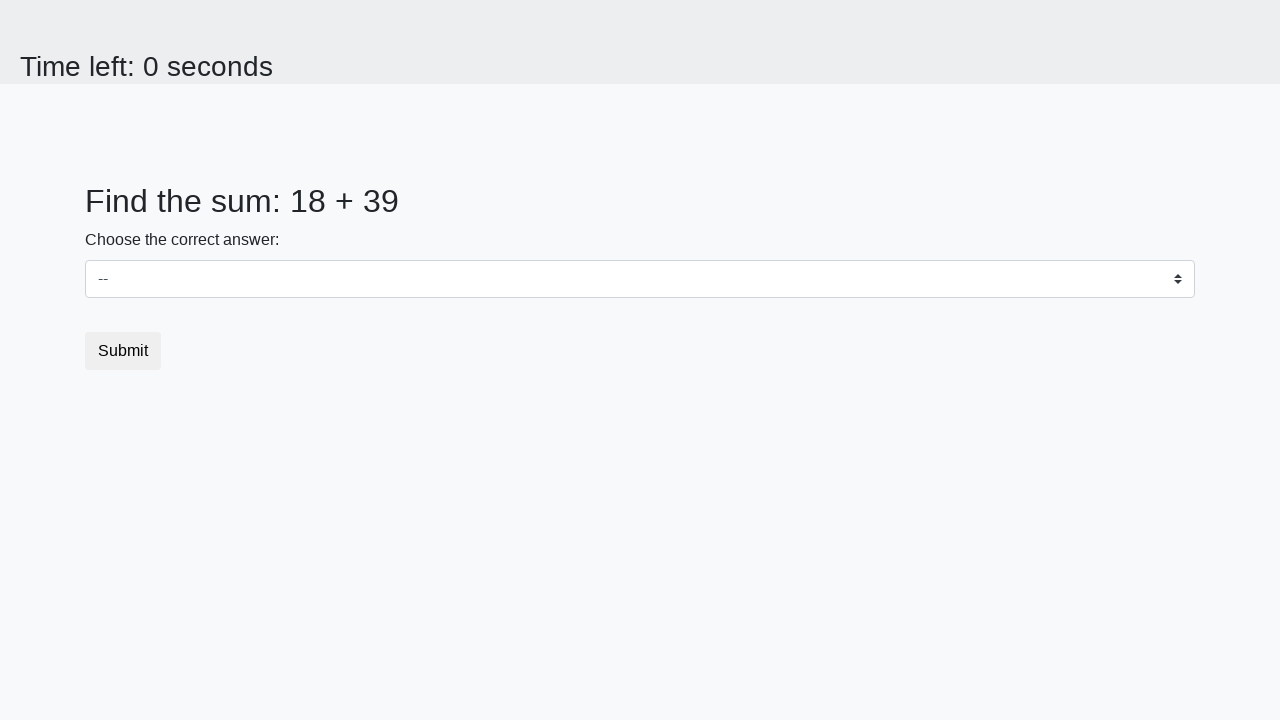

Read second number: 39
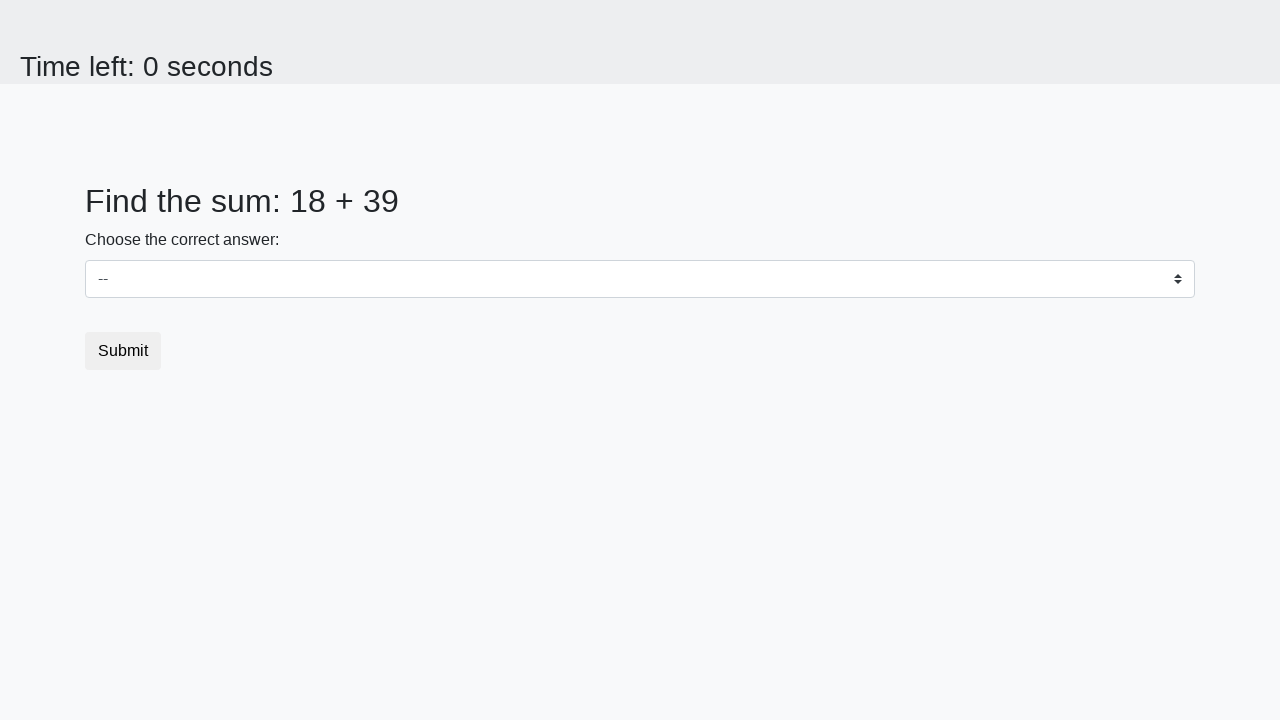

Calculated sum: 18 + 39 = 57
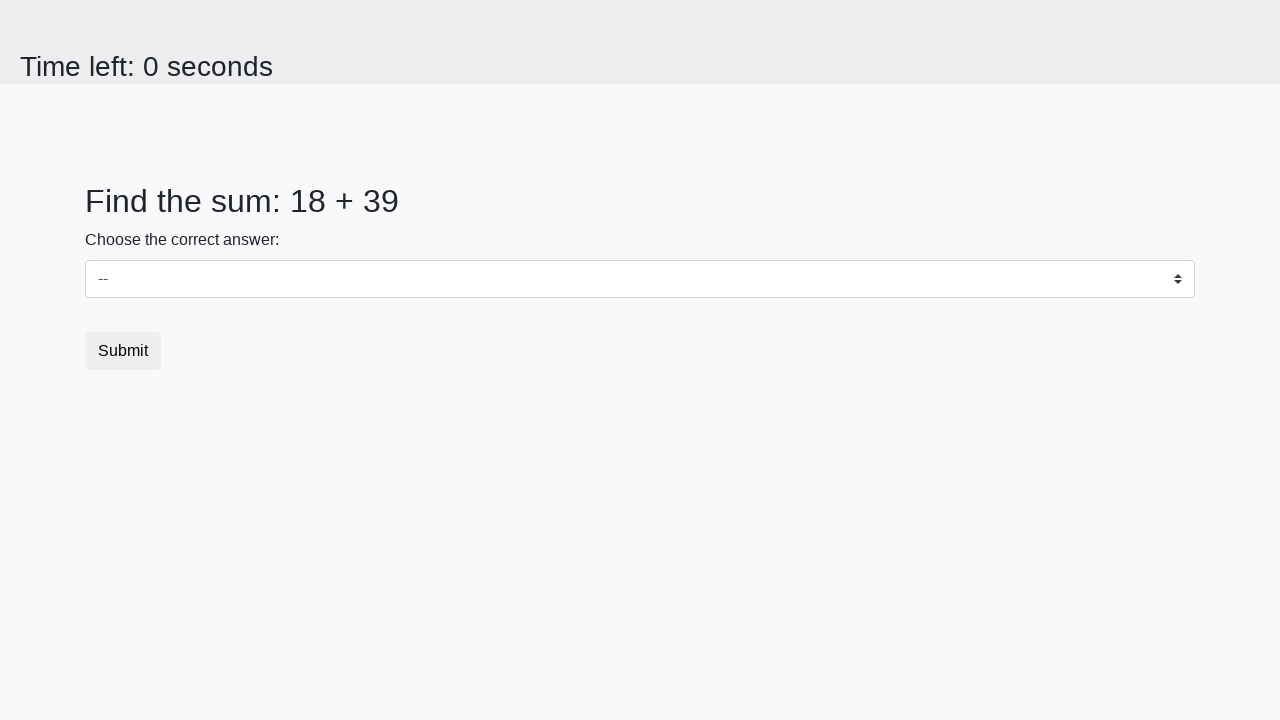

Selected sum value (57) from dropdown on #dropdown
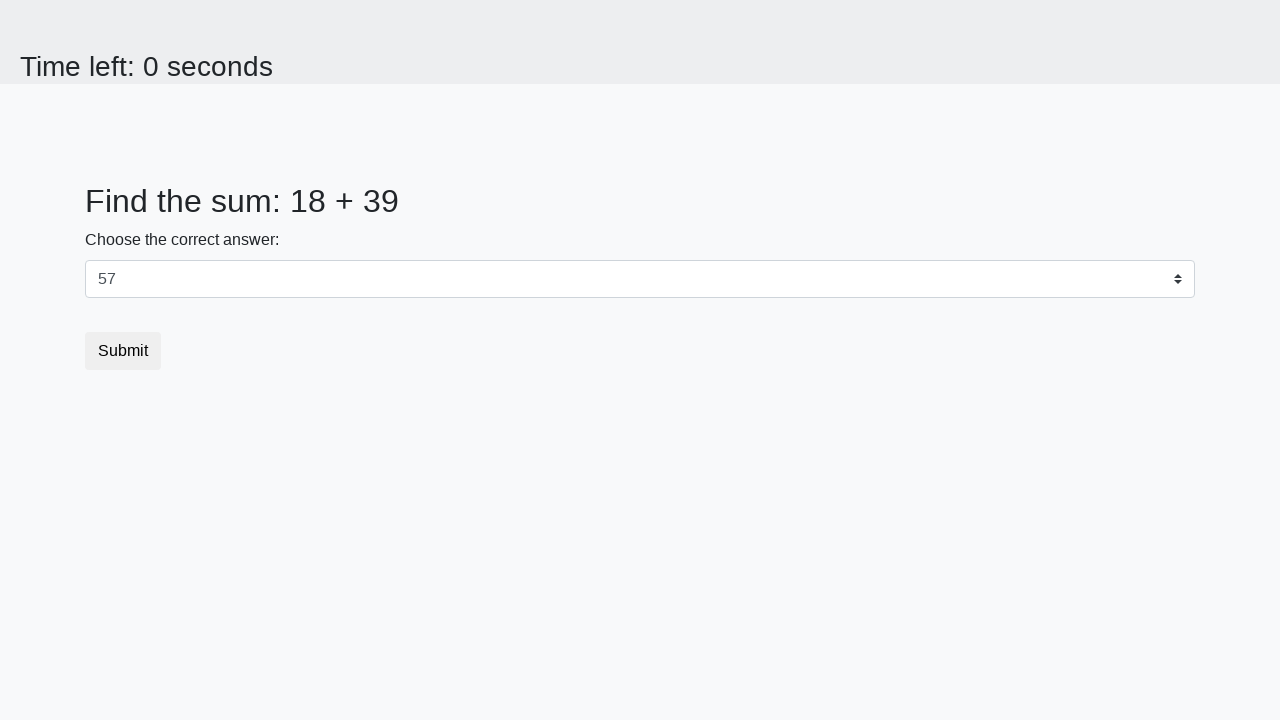

Clicked submit button to submit form at (123, 351) on button[type='submit']
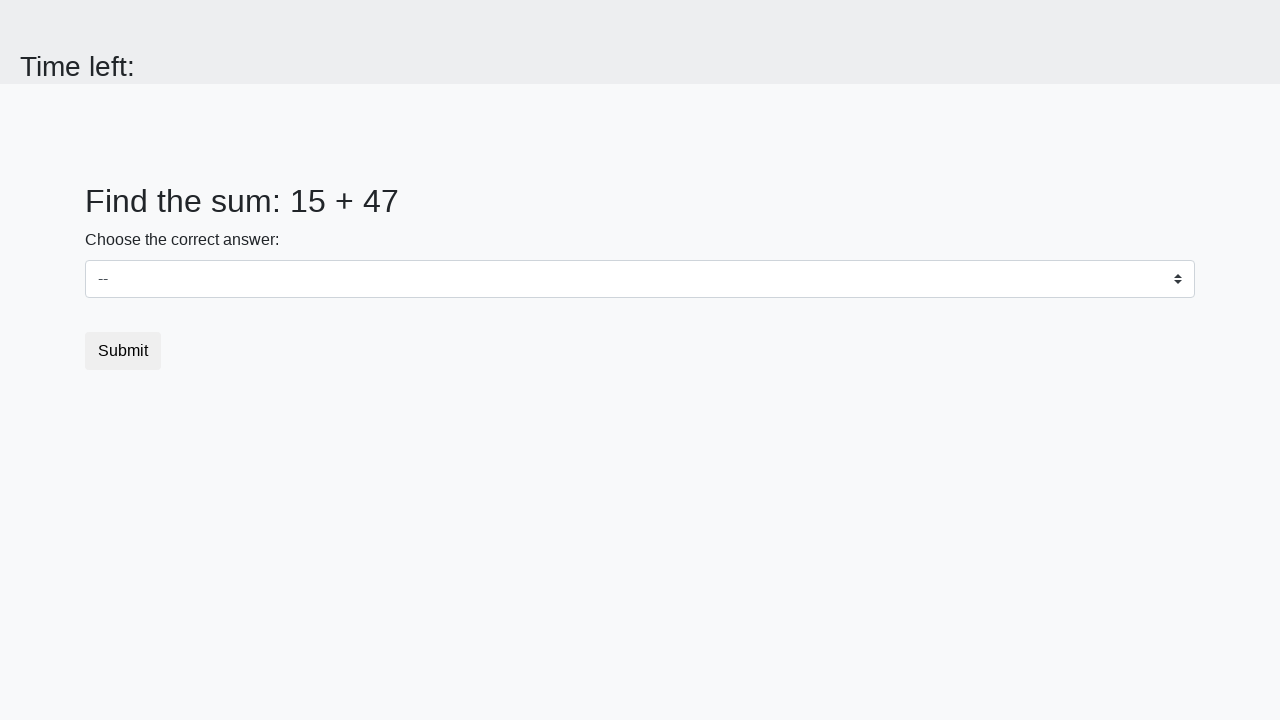

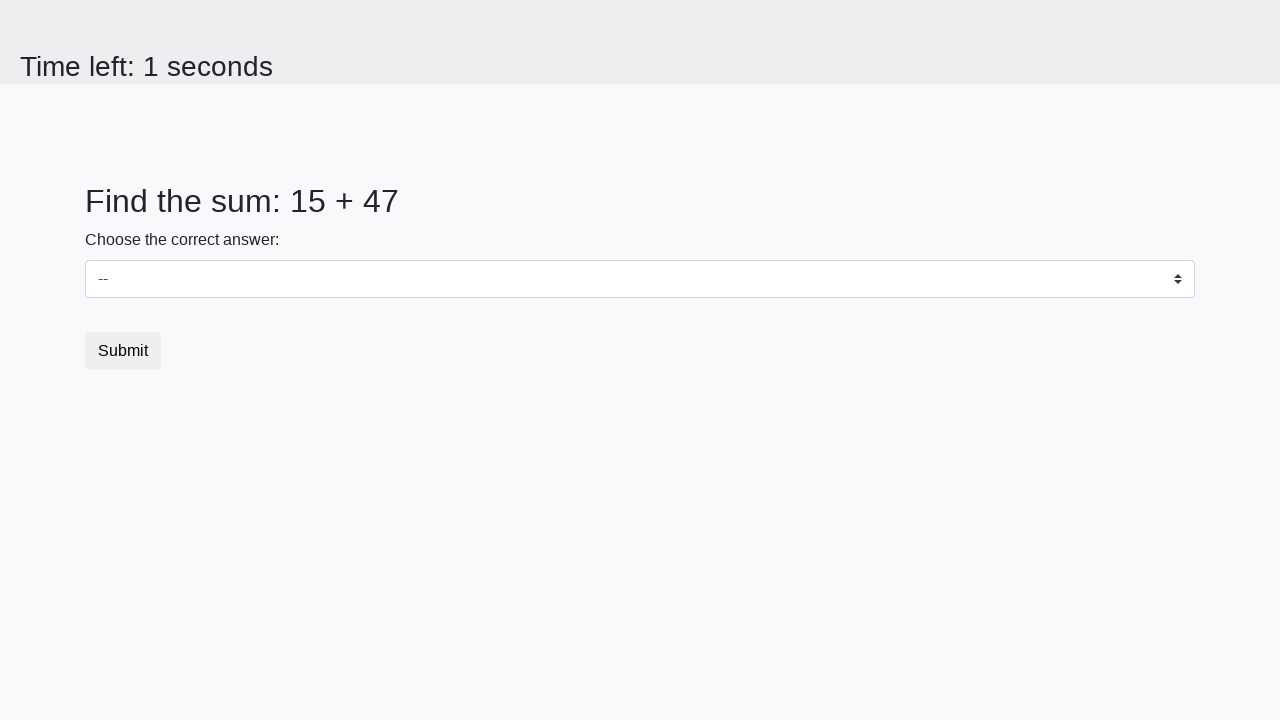